Navigates to an IP checking website and waits for the page content to load

Starting URL: https://whatismyip.host

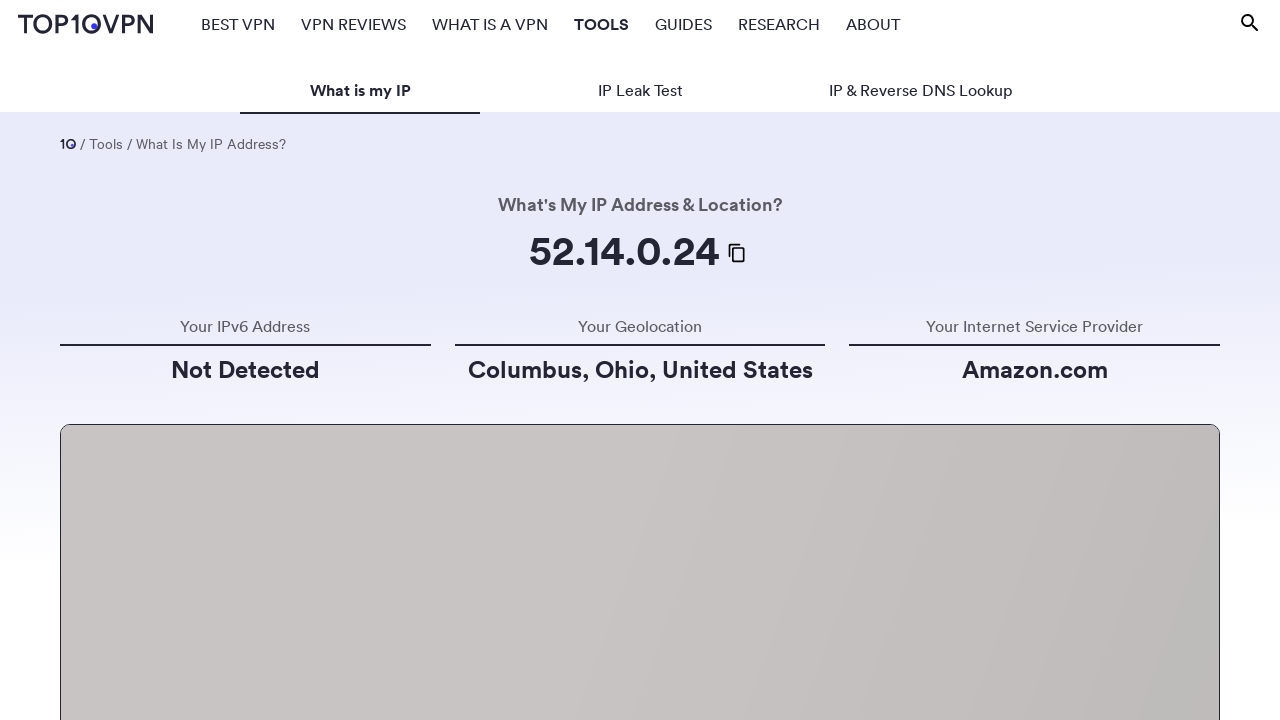

Waited for page to reach networkidle state
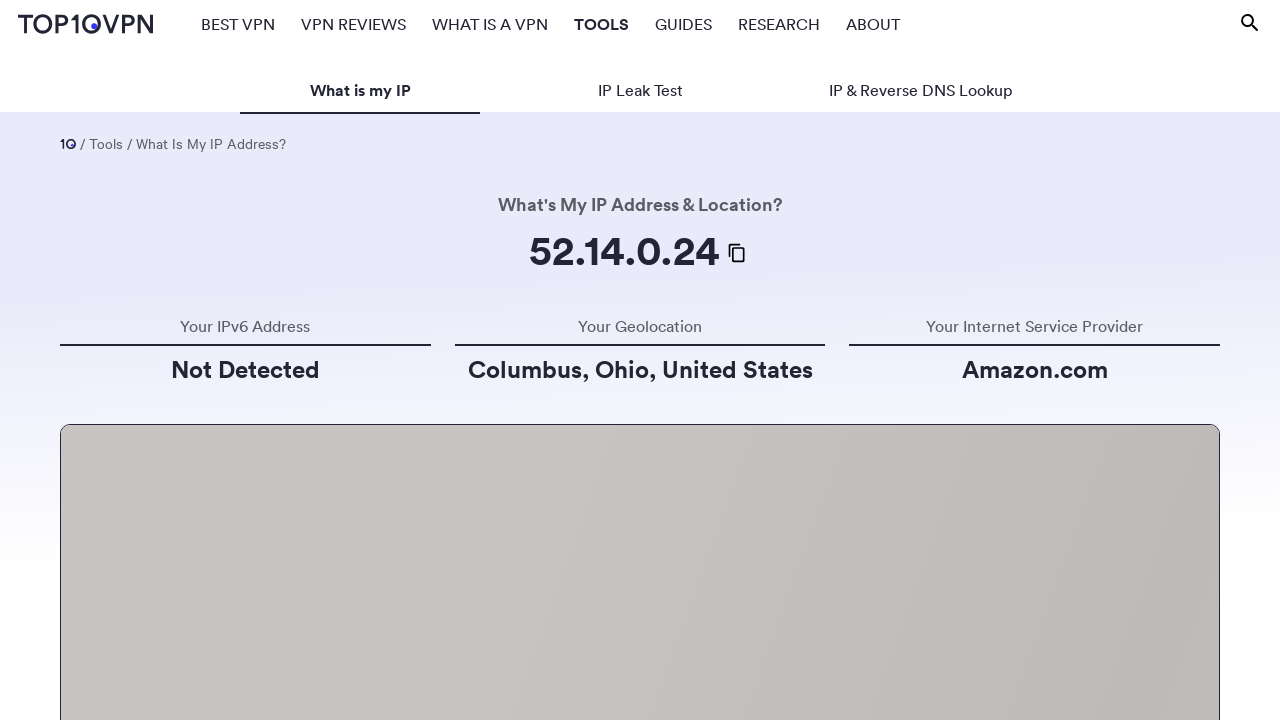

Waited for body element to be visible on IP checking website
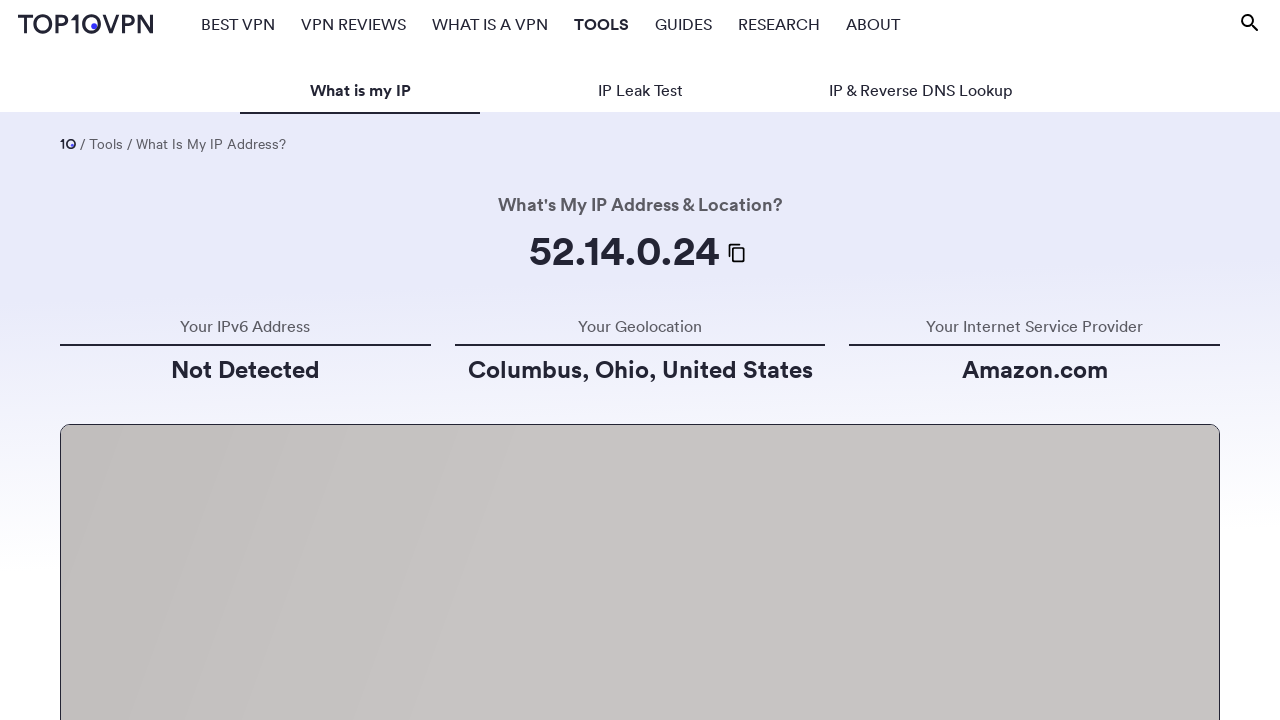

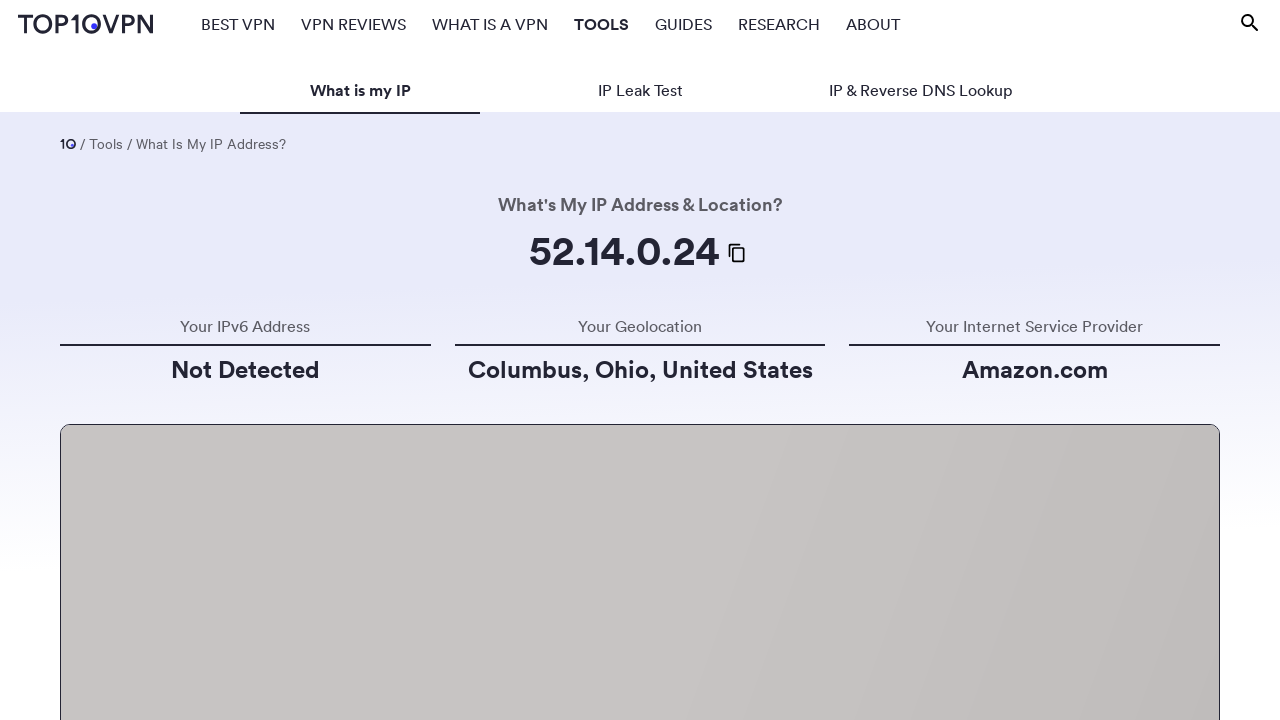